Tests JavaScript confirm dialog by clicking a button that triggers a confirm and accepting it

Starting URL: http://the-internet.herokuapp.com/javascript_alerts

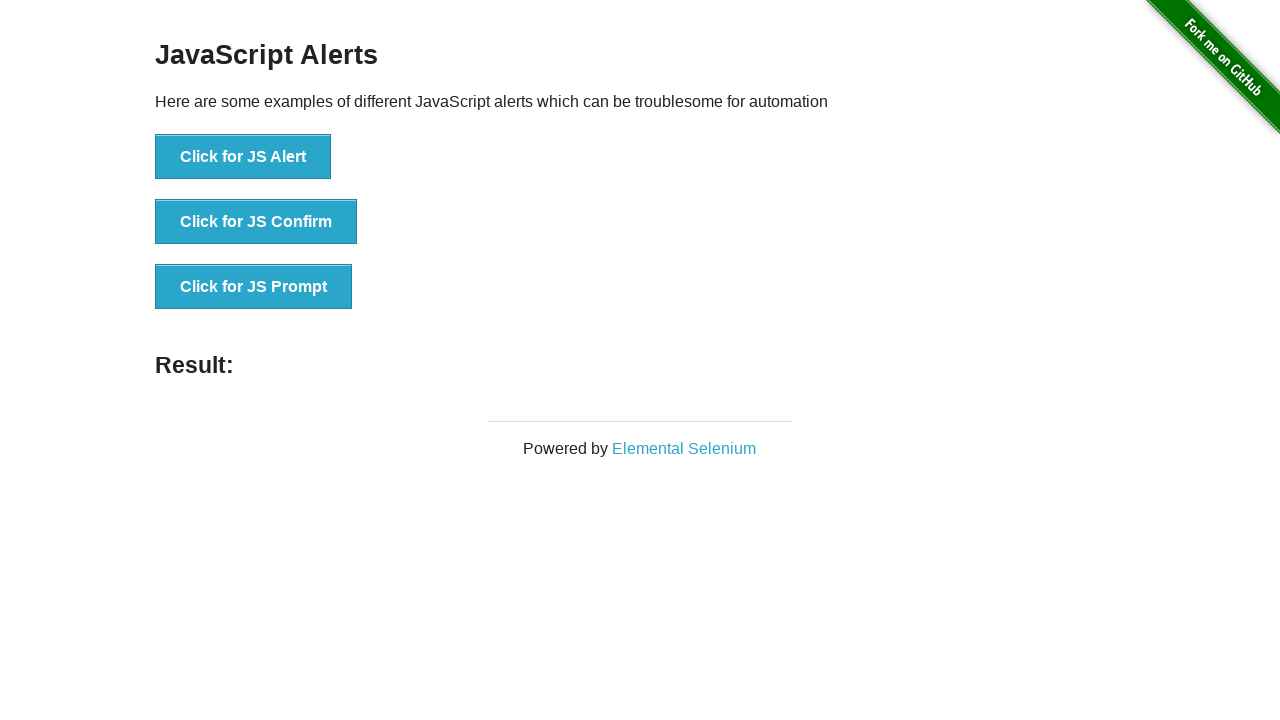

Set up dialog handler to accept confirm dialogs
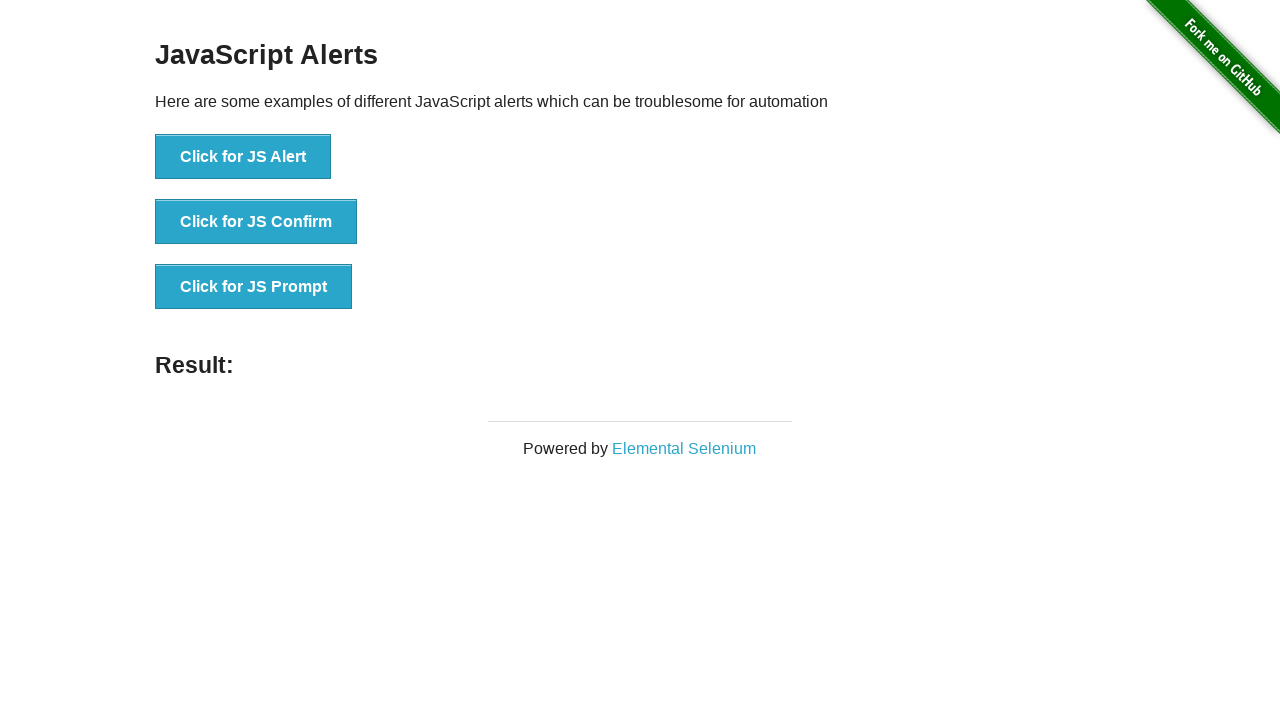

Clicked button to trigger JavaScript confirm dialog at (256, 222) on #content li:nth-child(2)>button
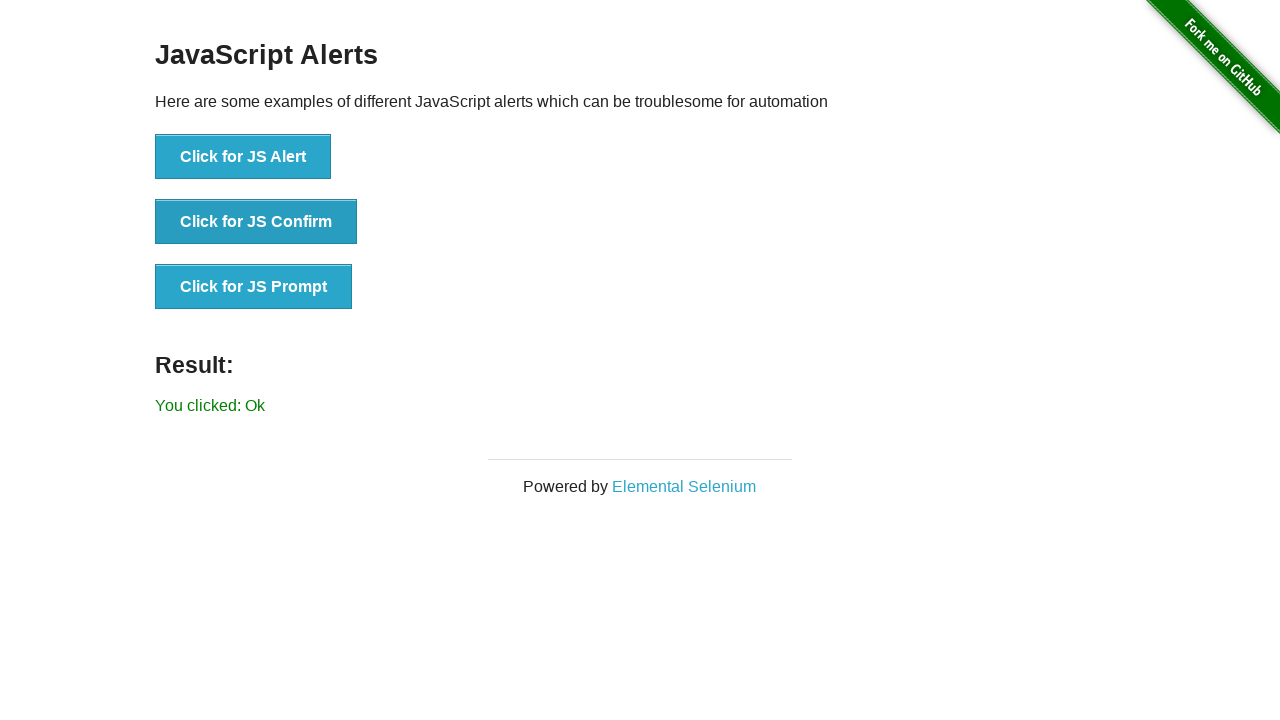

Confirmed dialog and waited for result element to appear
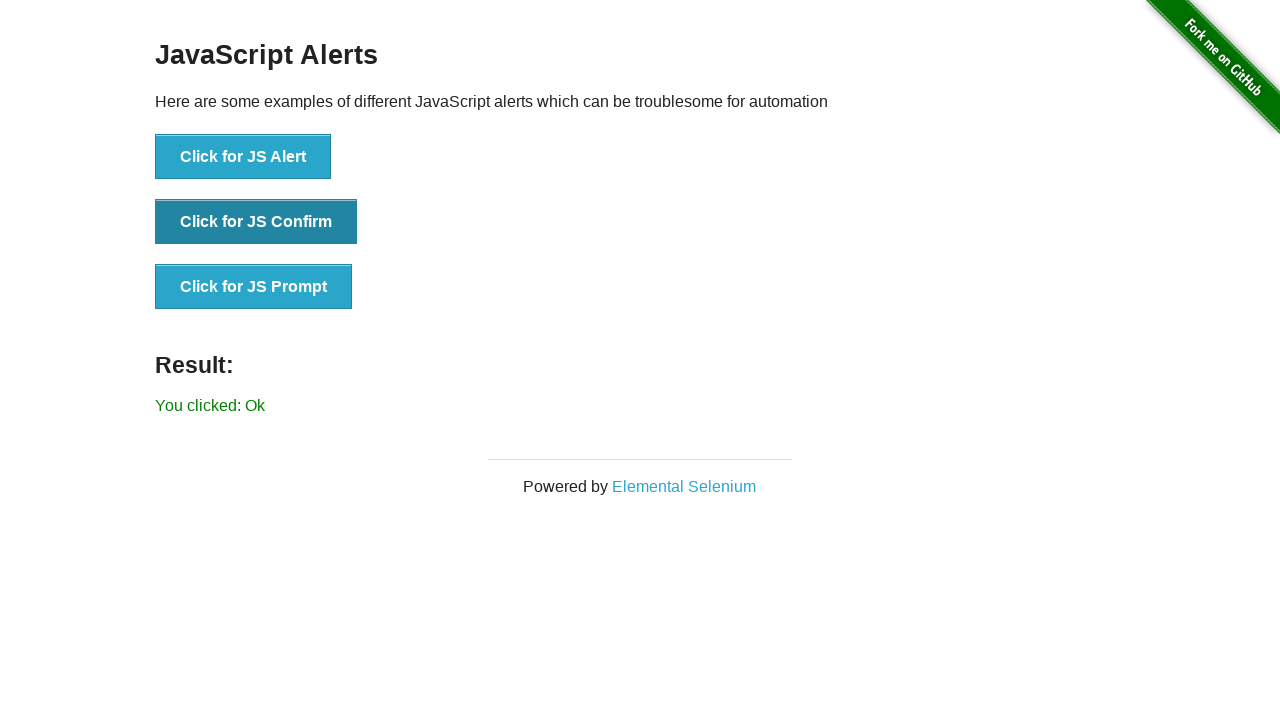

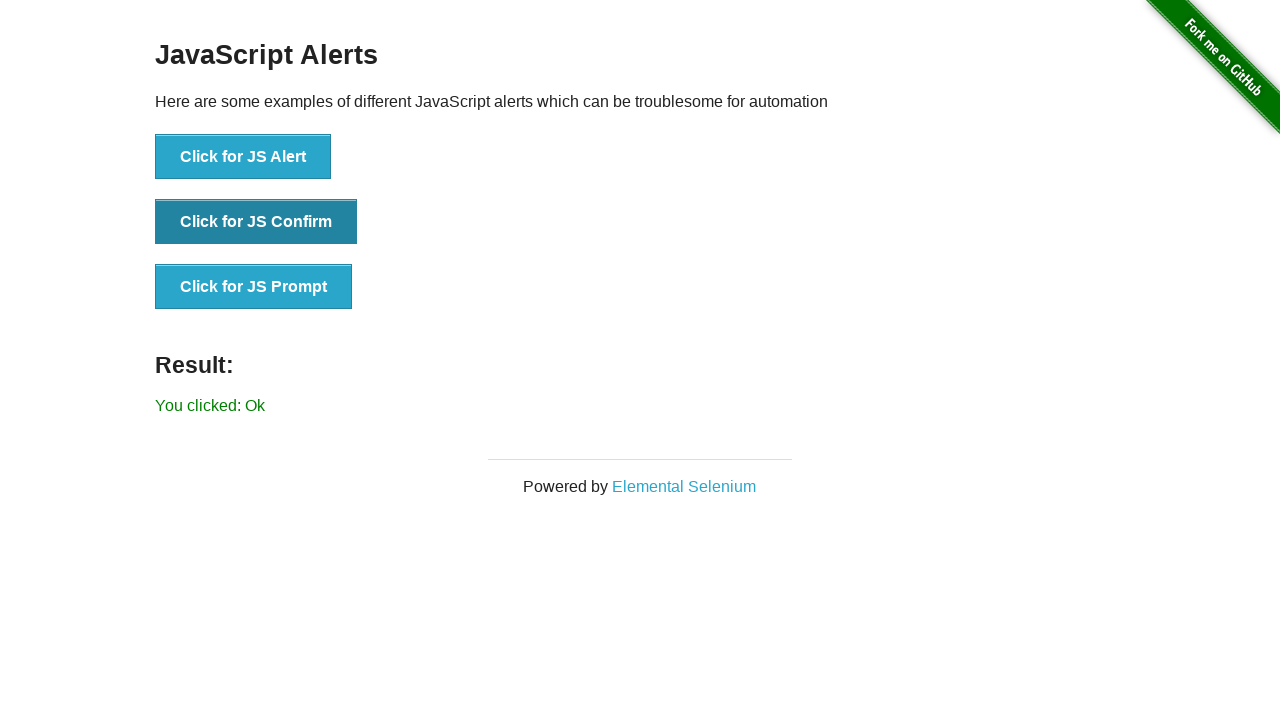